Tests mouse hover functionality by hovering over the first avatar on the page and verifying that additional user information (caption) is displayed.

Starting URL: http://the-internet.herokuapp.com/hovers

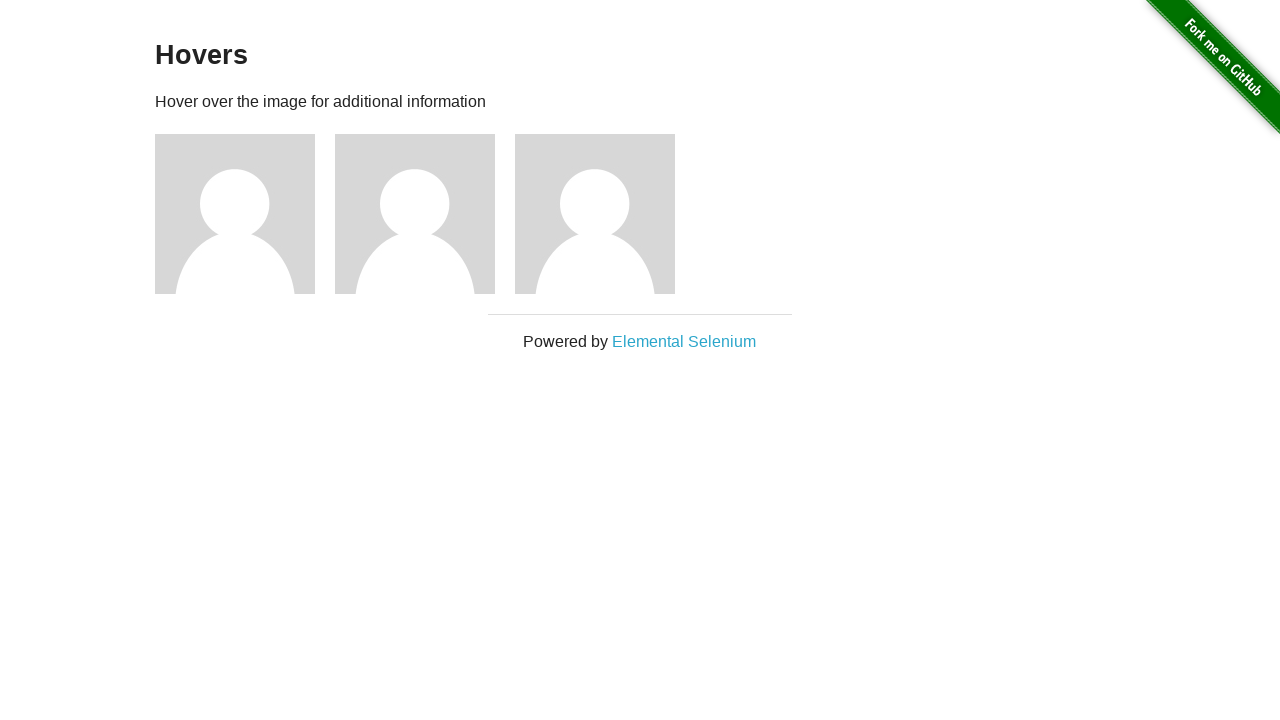

Located the first avatar element on the page
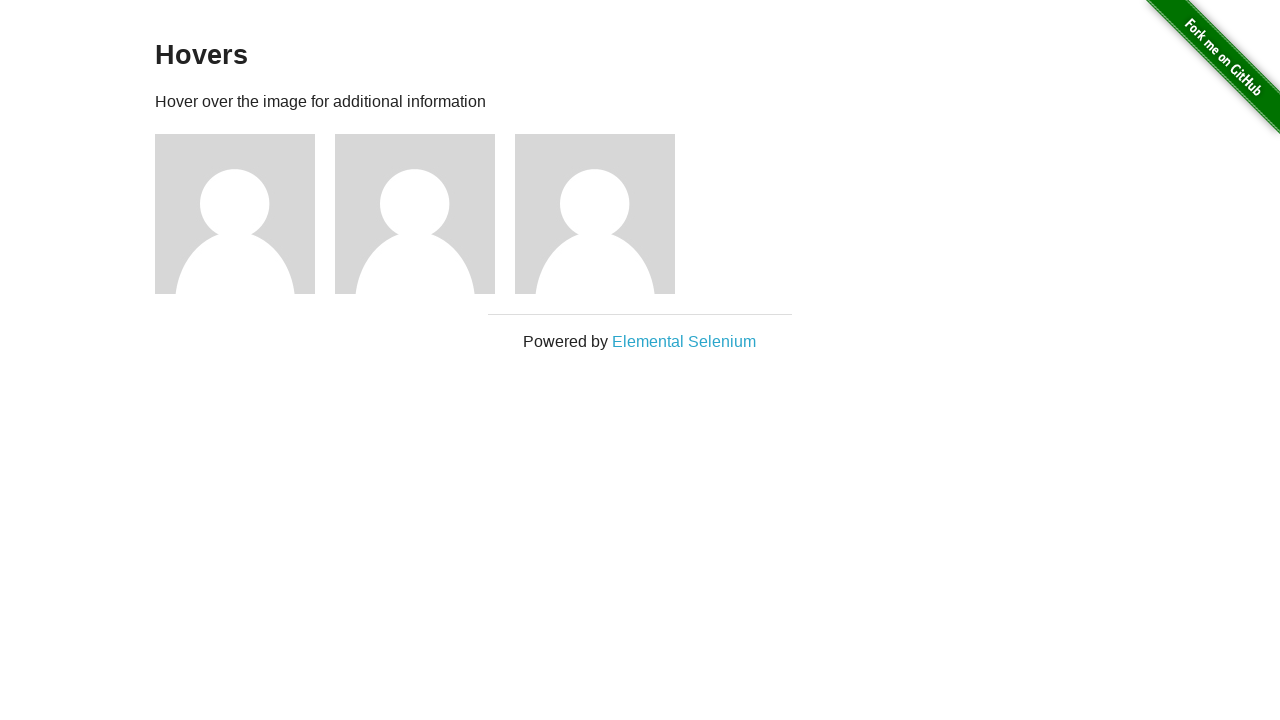

Hovered over the first avatar element at (245, 214) on .figure >> nth=0
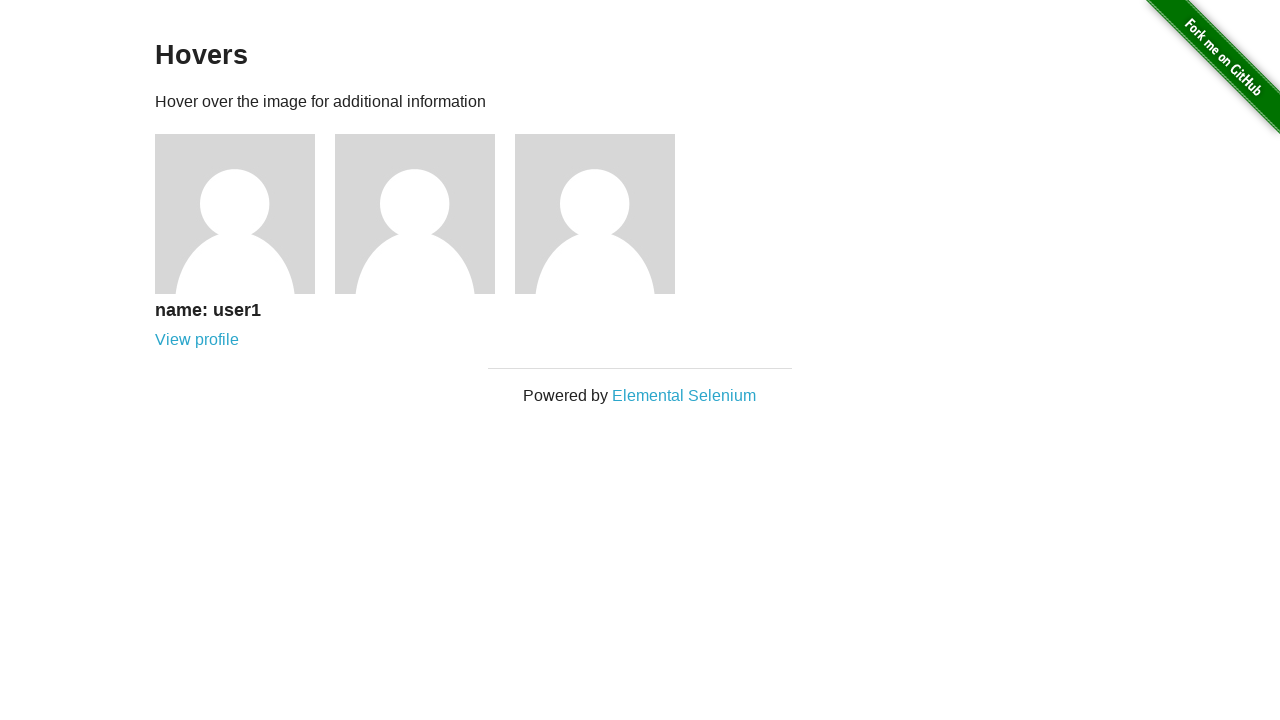

Located the figcaption element containing user information
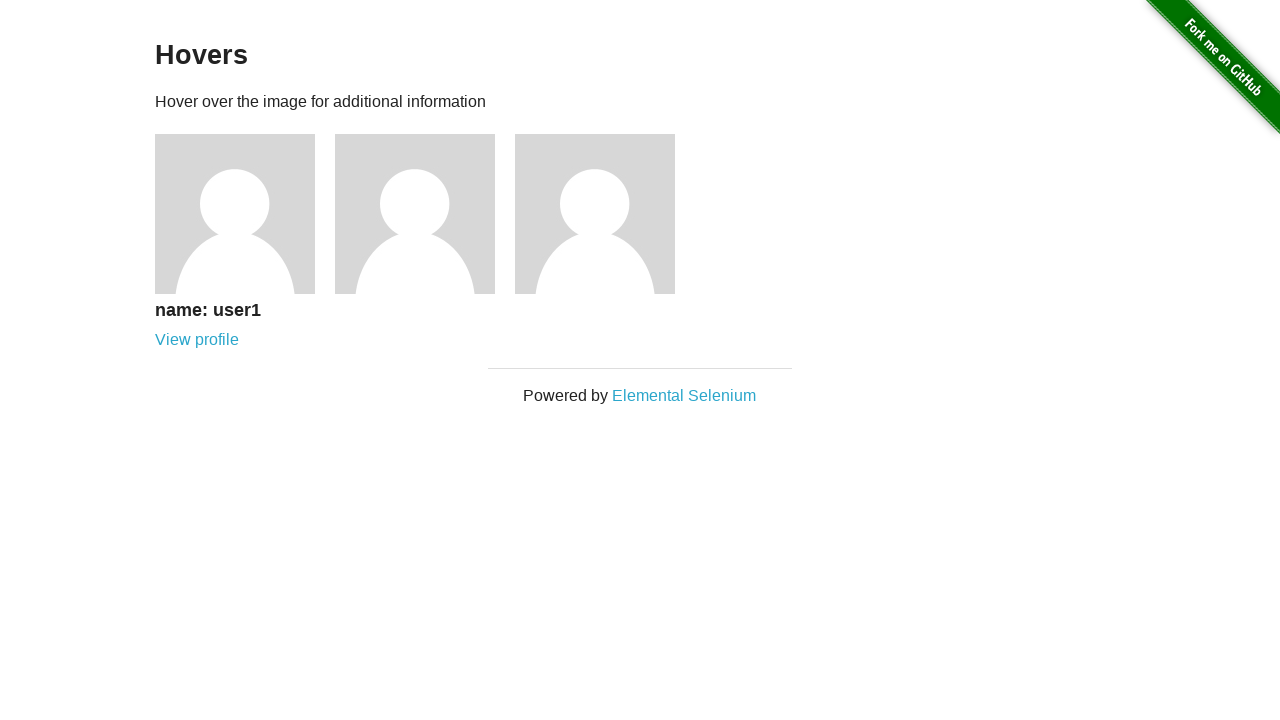

Verified that the caption is visible after hover
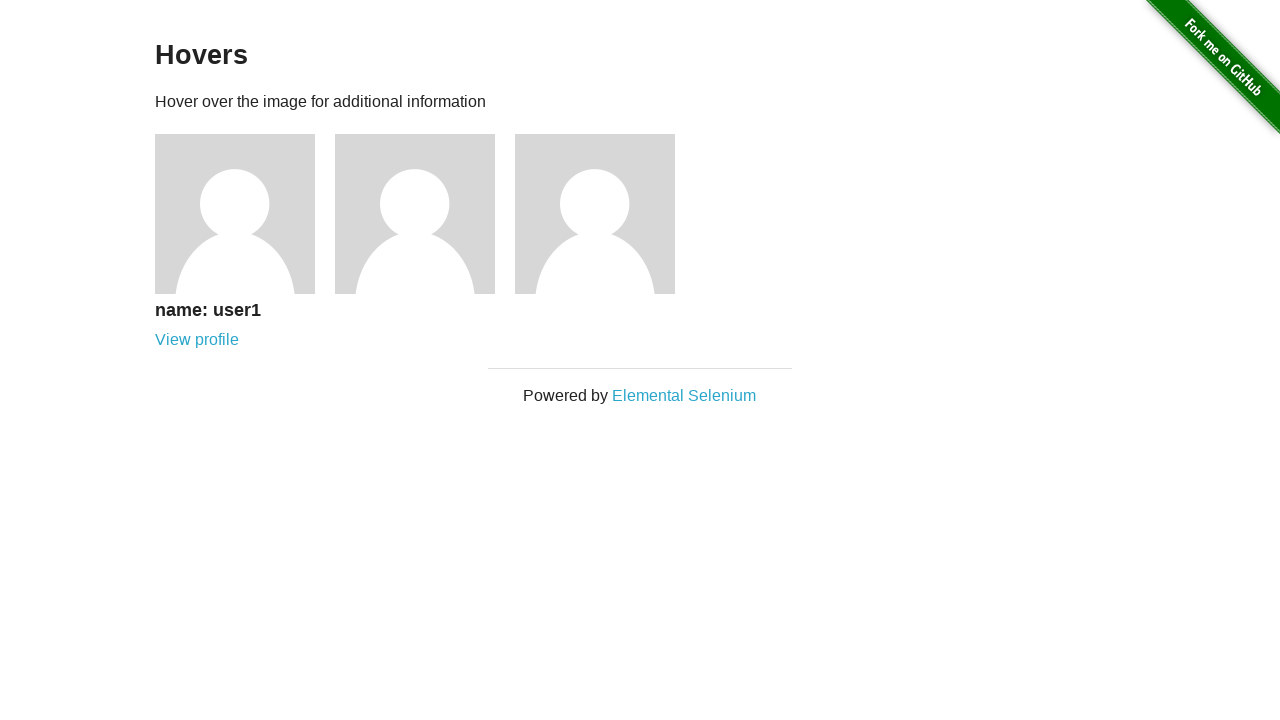

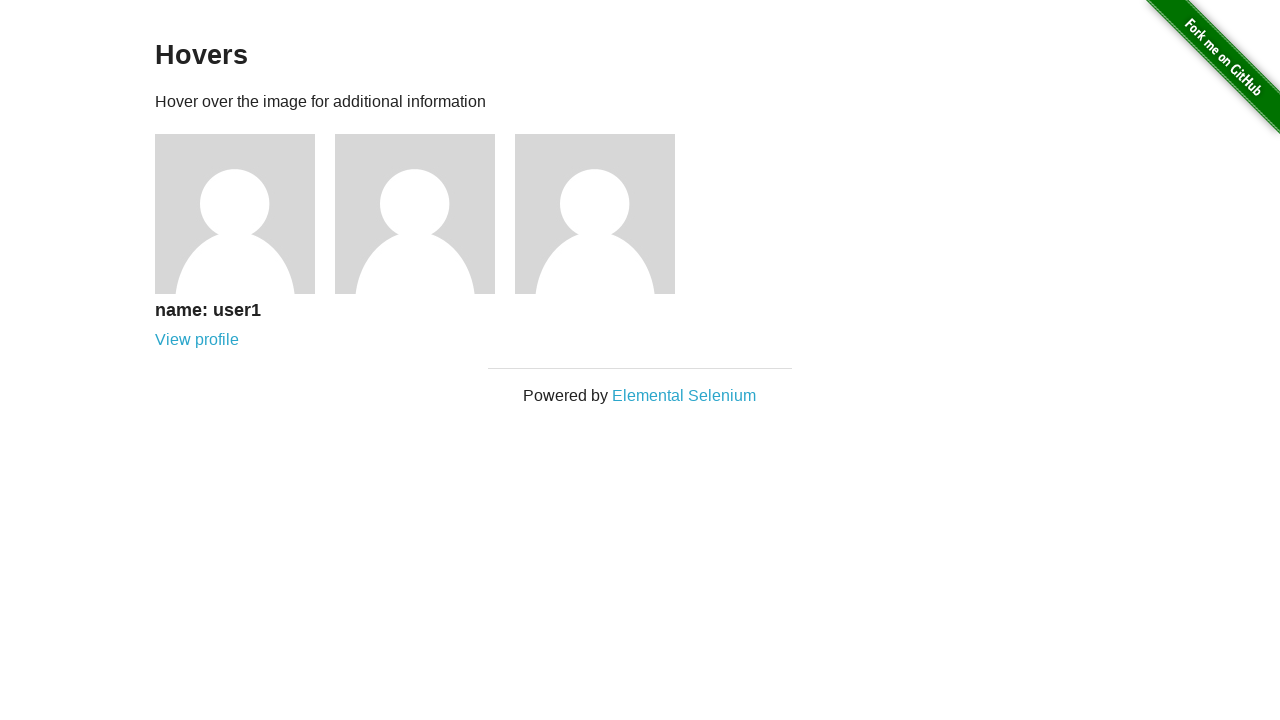